Opens the OrangeHRM demo website homepage. This is a minimal script that only navigates to the page without any further interactions.

Starting URL: https://opensource-demo.orangehrmlive.com/

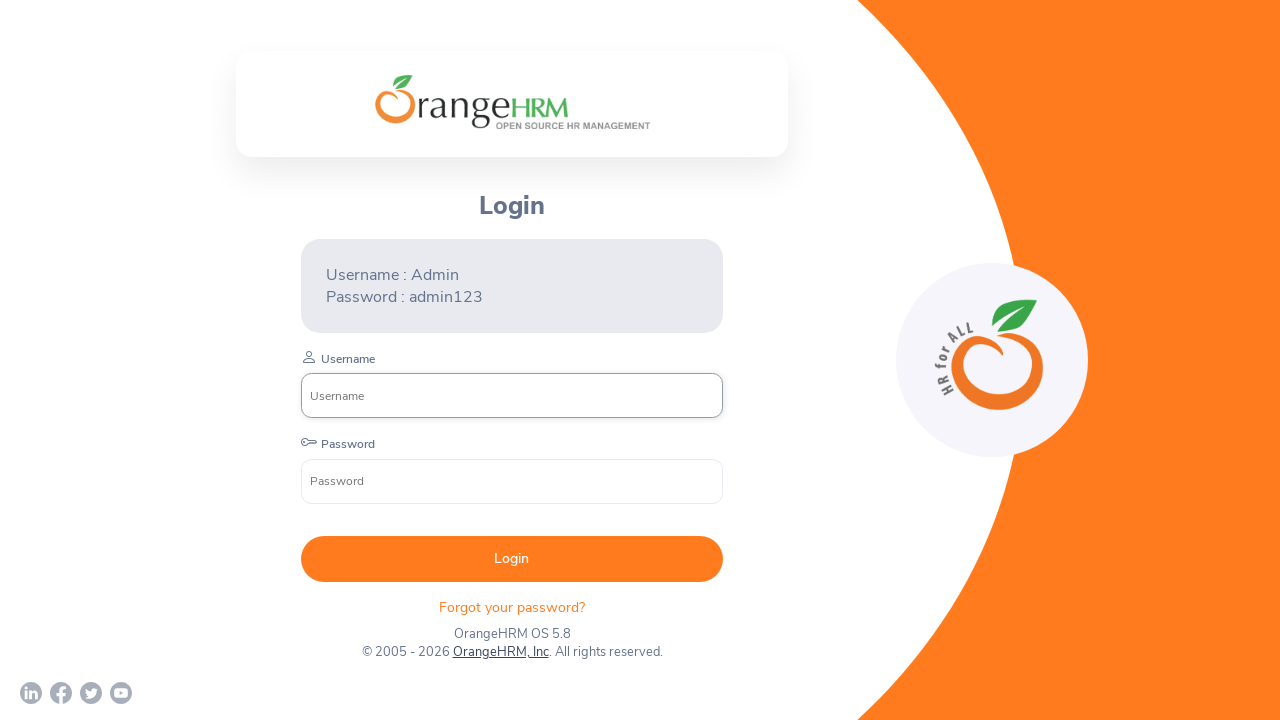

Navigated to OrangeHRM demo website homepage
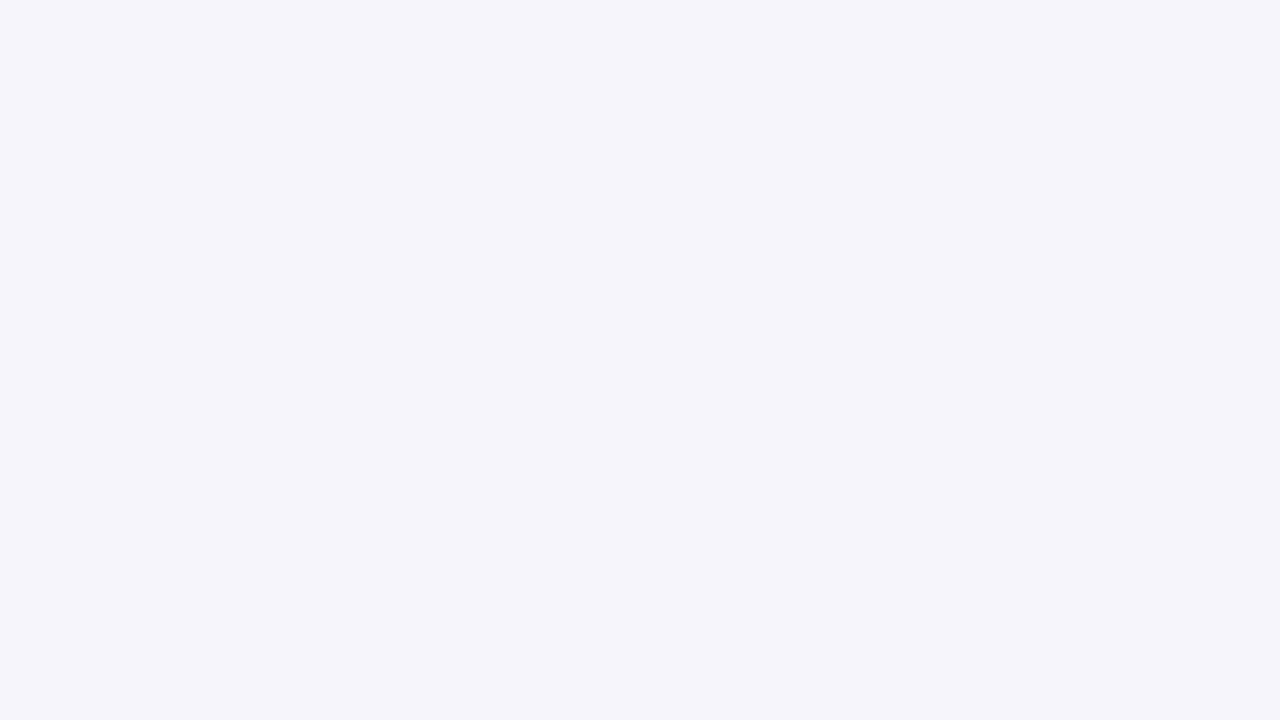

Waited for page DOM content to load
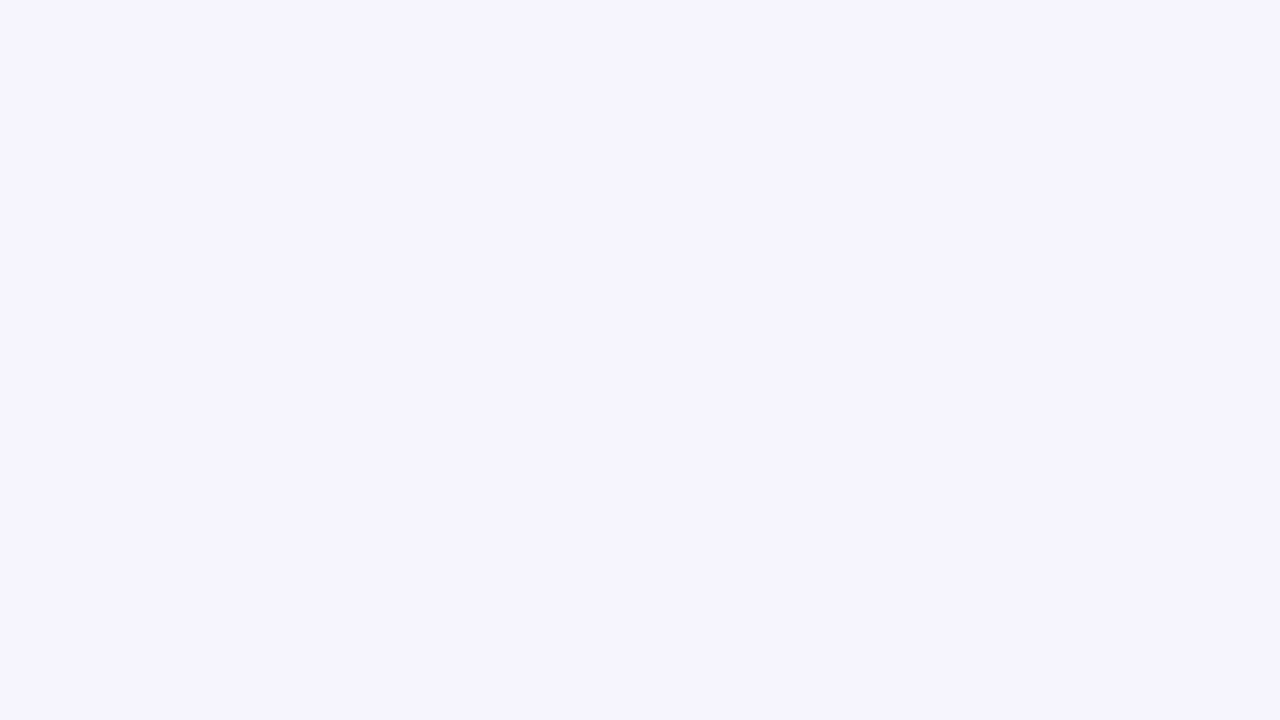

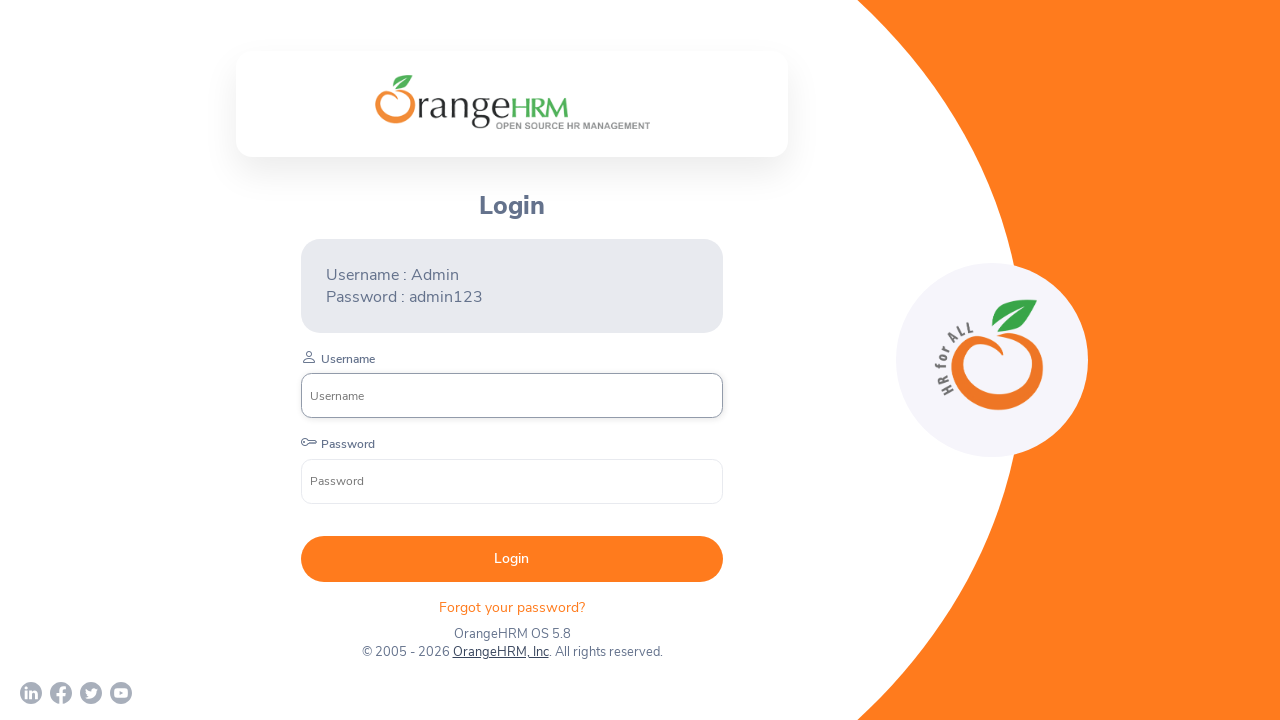